Tests the concatenate function by entering two values and verifying they are properly concatenated

Starting URL: https://testsheepnz.github.io/BasicCalculator.html

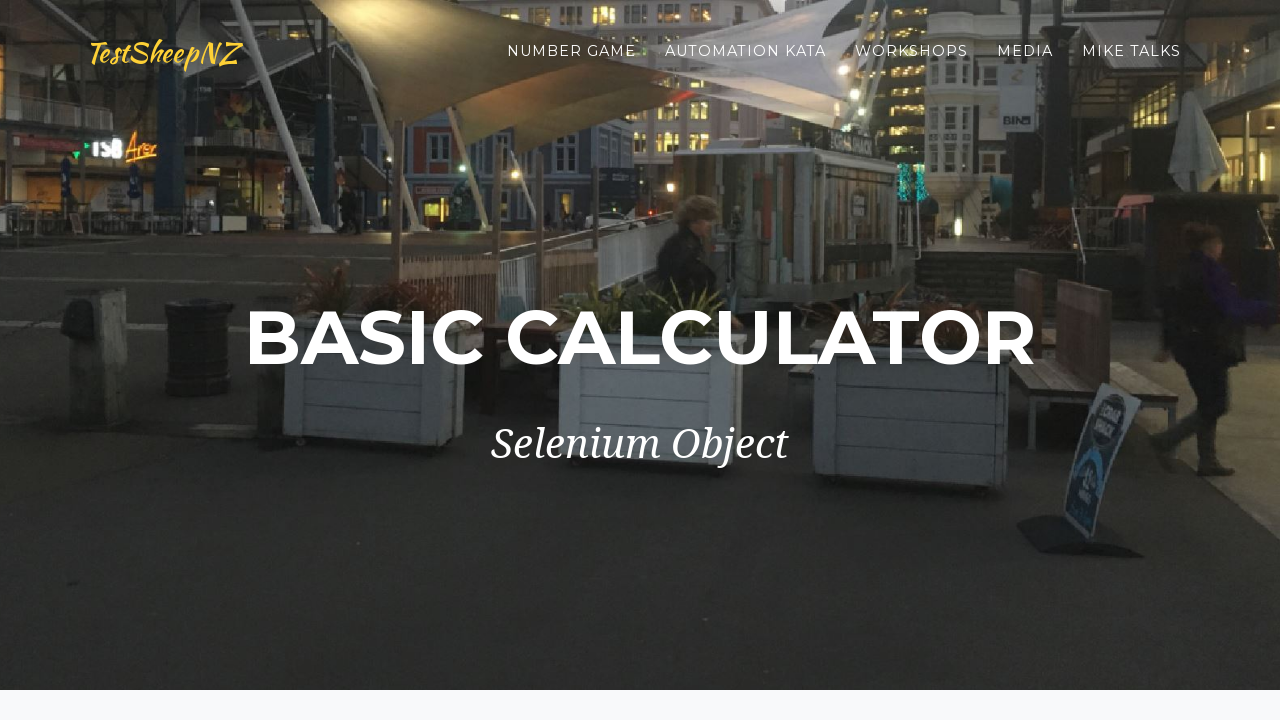

Scrolled to bottom of page
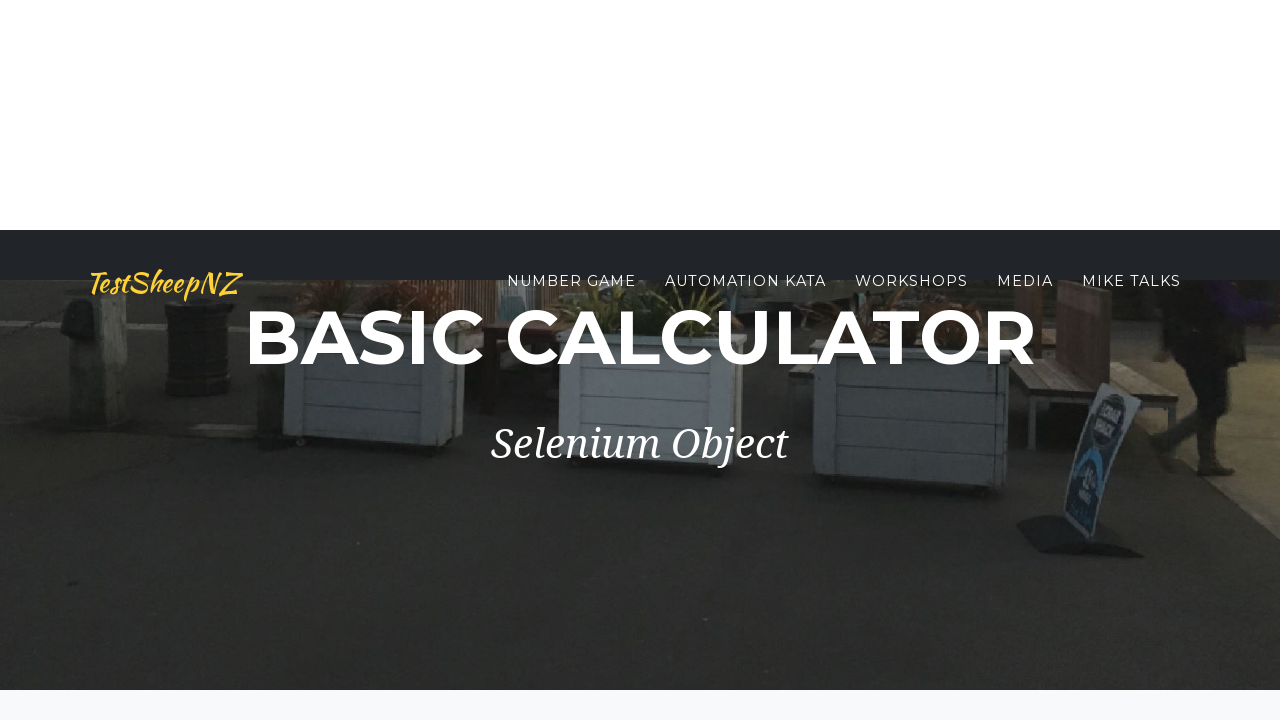

Selected Build 7 from dropdown on #selectBuild
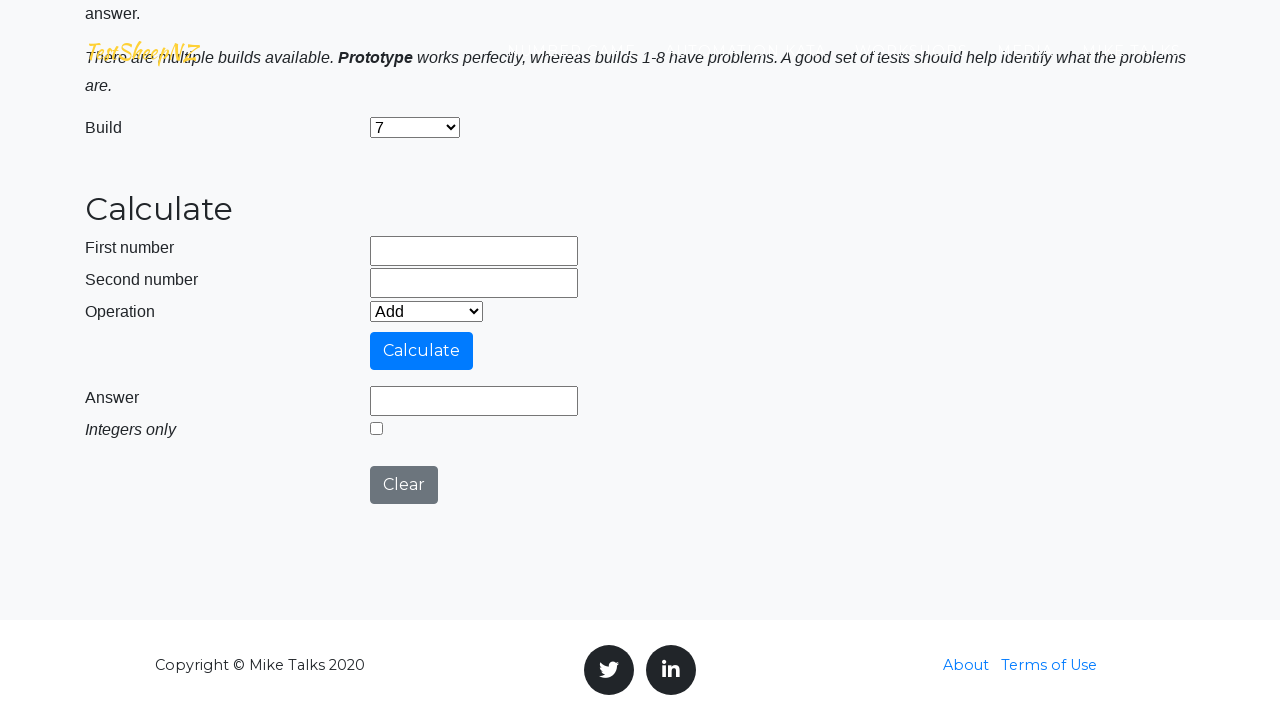

Selected concatenate operation from dropdown on #selectOperationDropdown
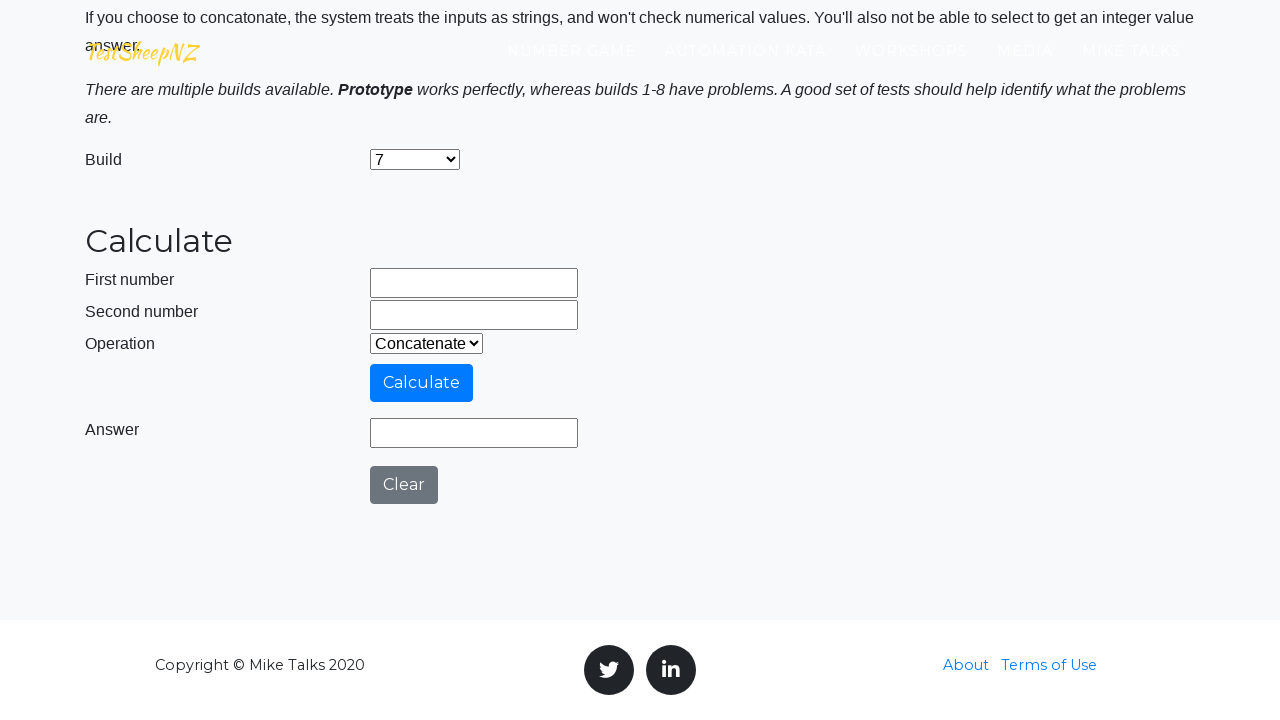

Entered 'TEST' in first input field on input[name='number1']
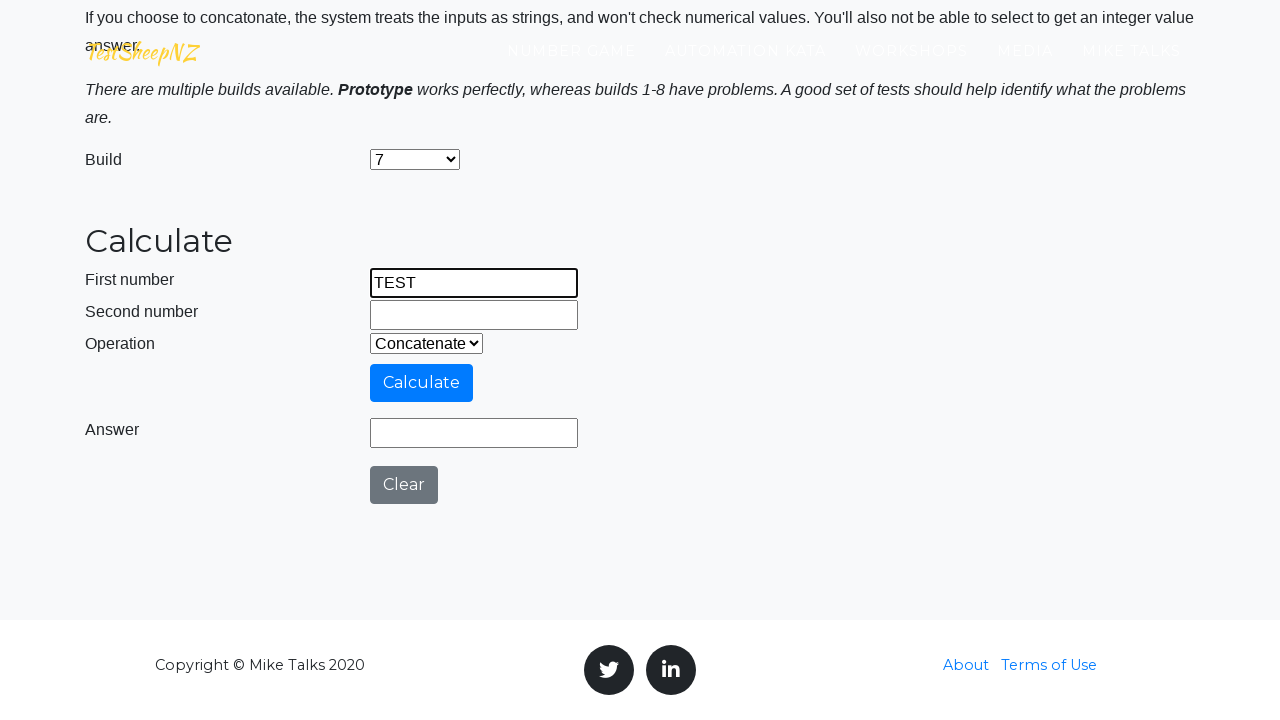

Entered '2.34' in second input field on input[name='number2']
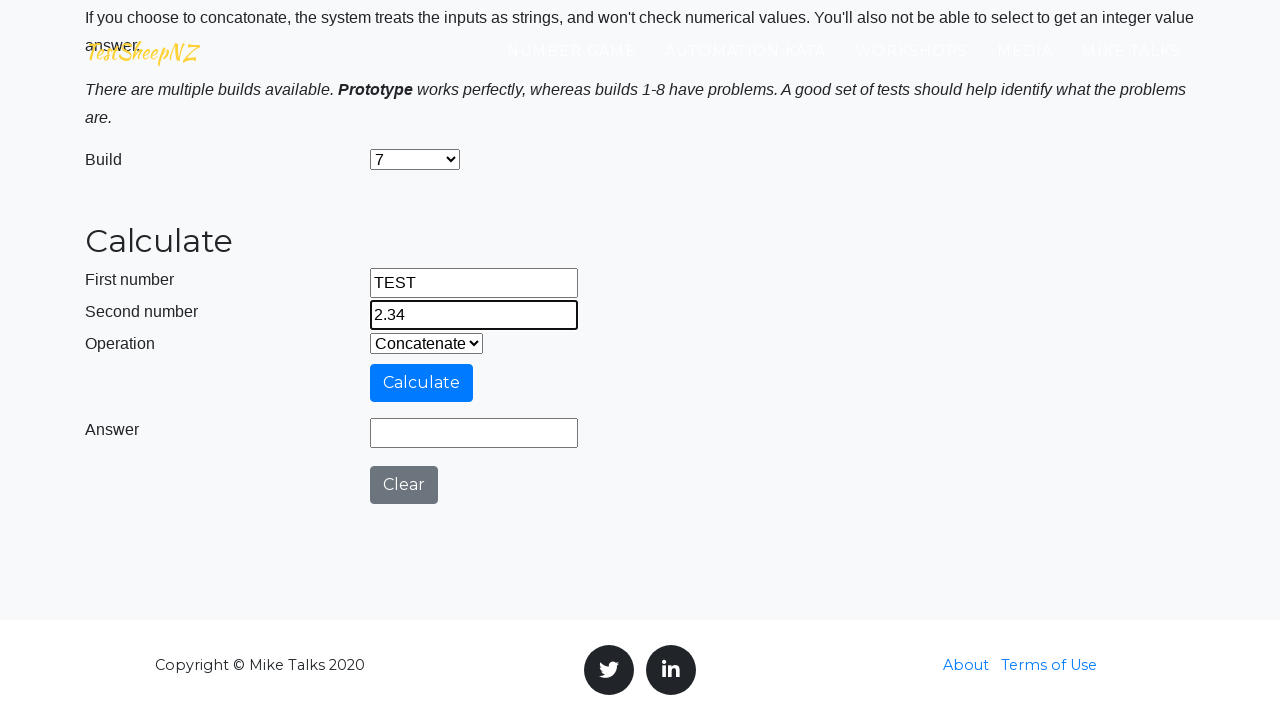

Clicked calculate button at (422, 383) on #calculateButton
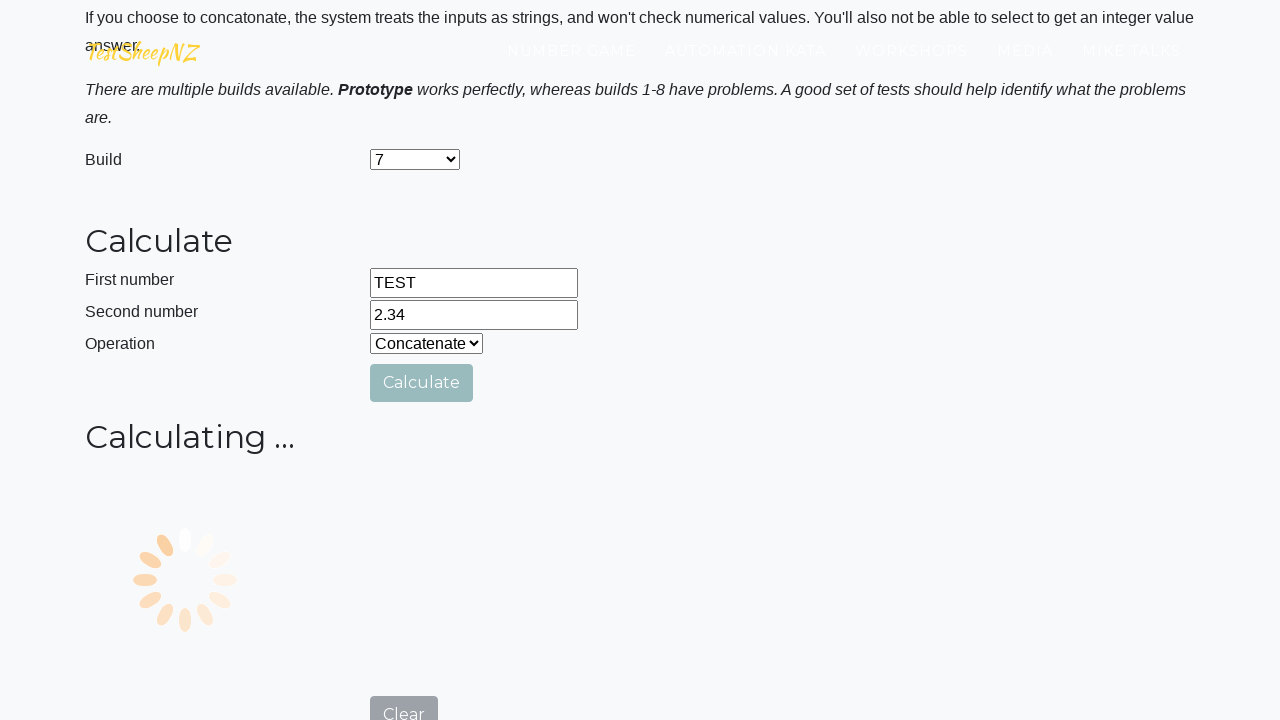

Answer field loaded after calculation
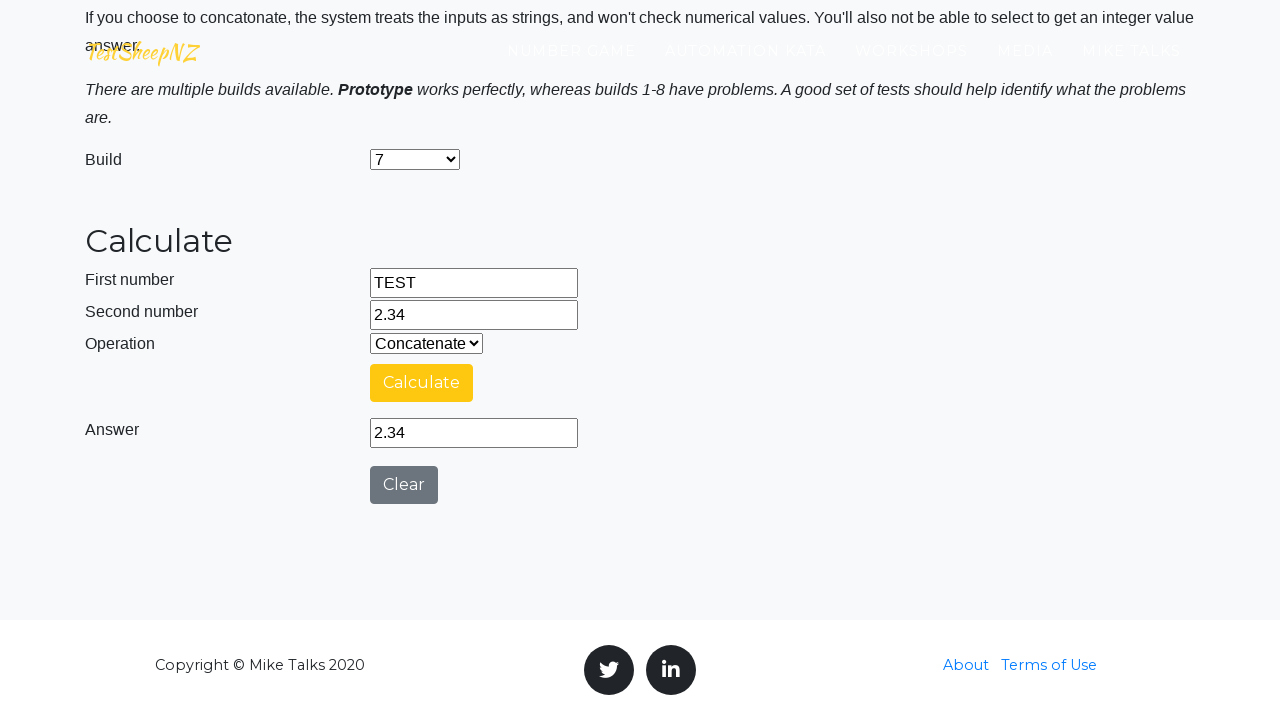

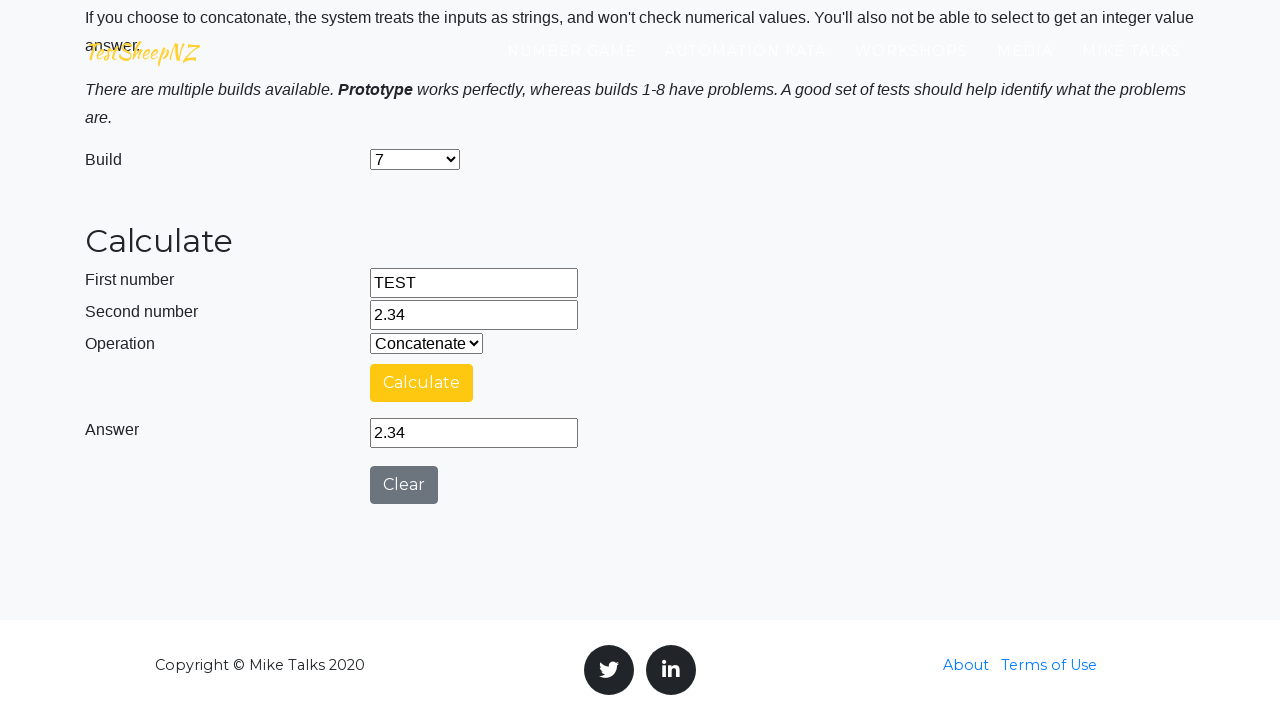